Tests browser window management by opening a new browser window and navigating to a second website (orangehrm.com) while keeping the original tab open with opencart.com

Starting URL: https://www.opencart.com/

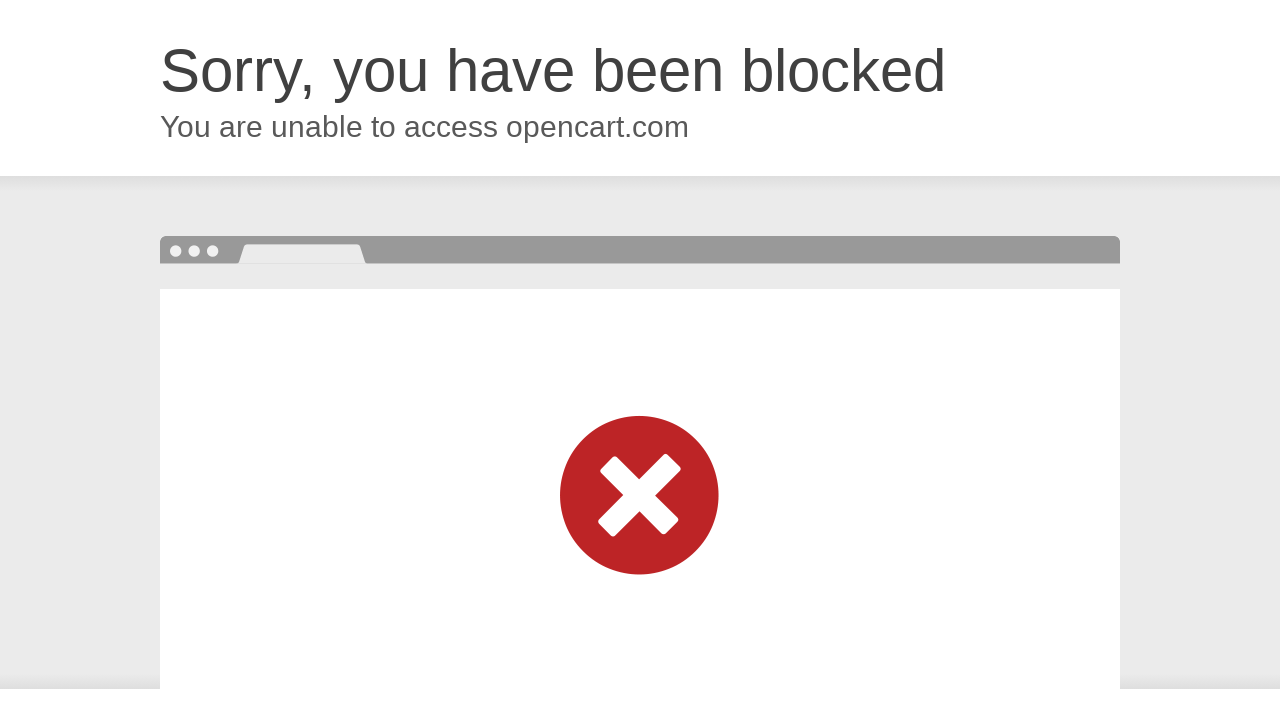

Opened a new browser window/page in the same context
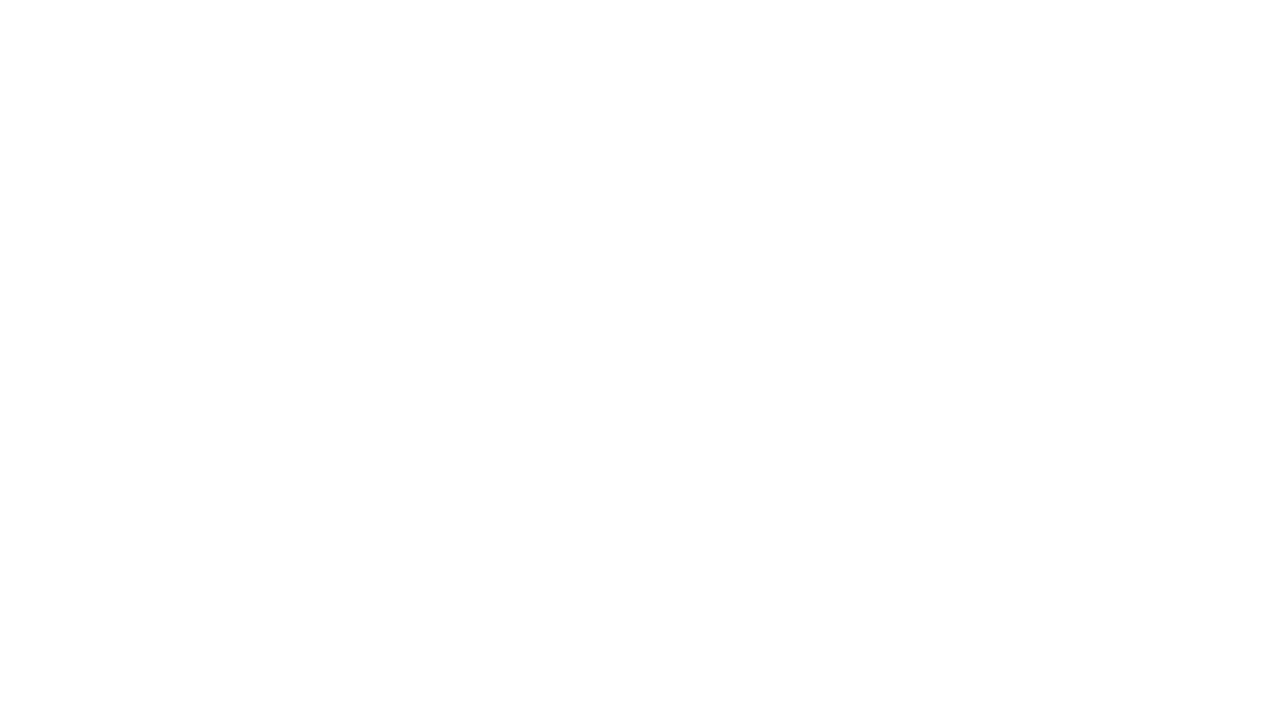

Navigated to orangehrm.com in the new window
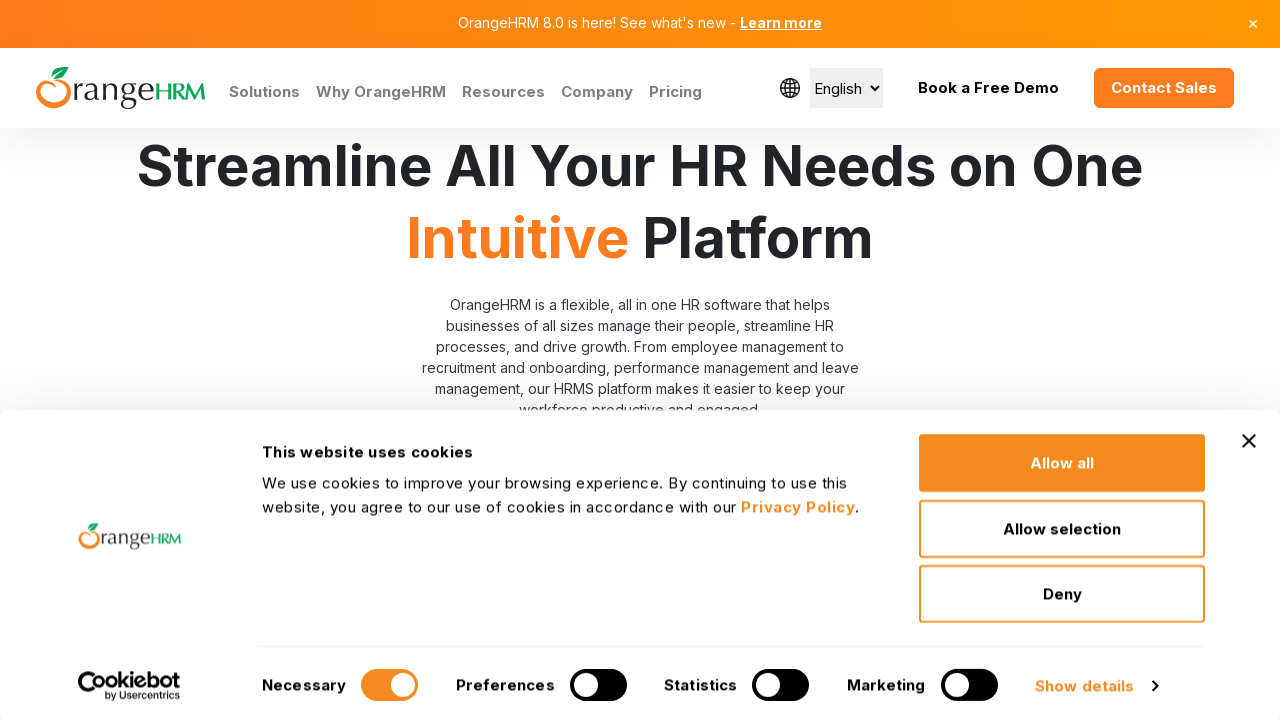

Page finished loading (domcontentloaded state reached)
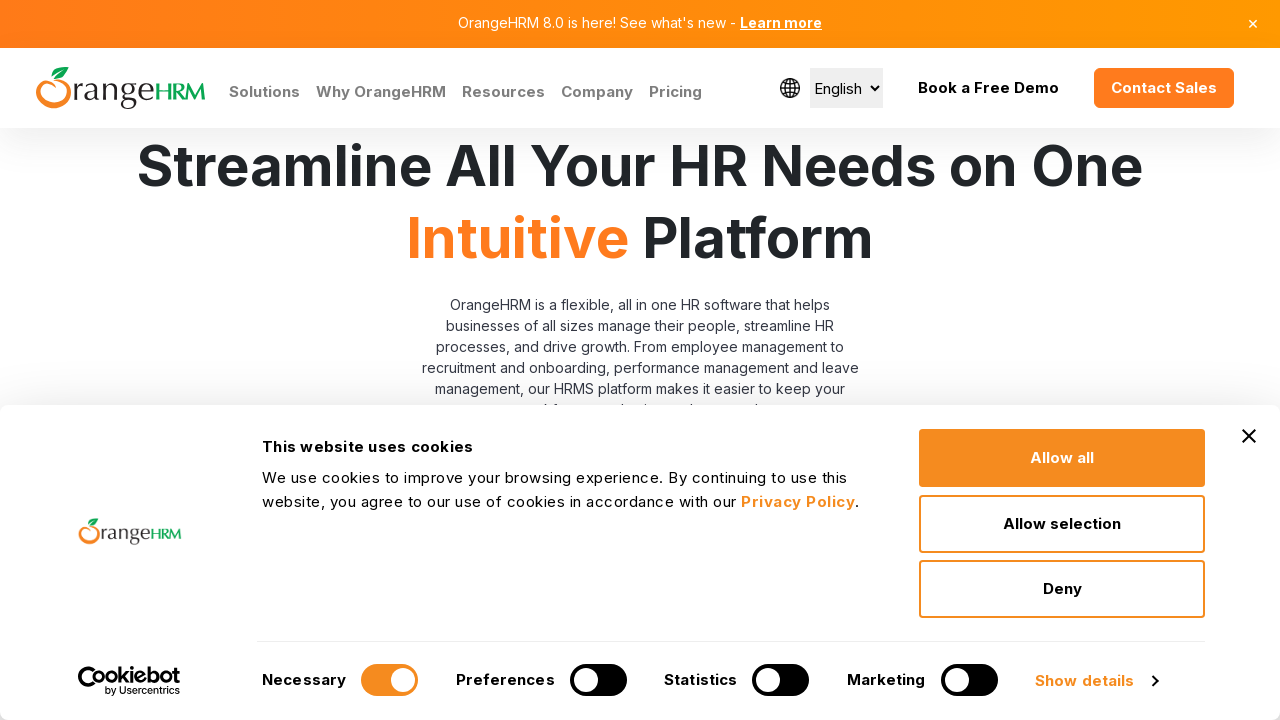

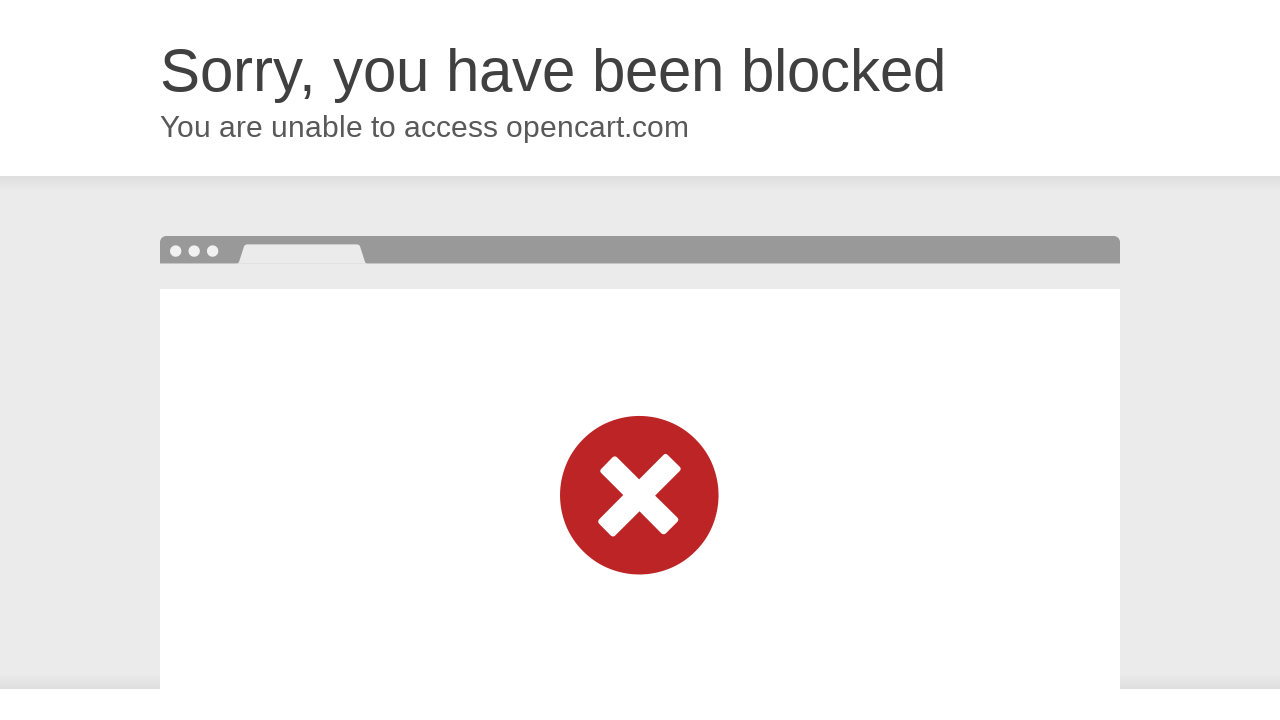